Tests that clicking the Due column header twice sorts the table data in descending order

Starting URL: http://the-internet.herokuapp.com/tables

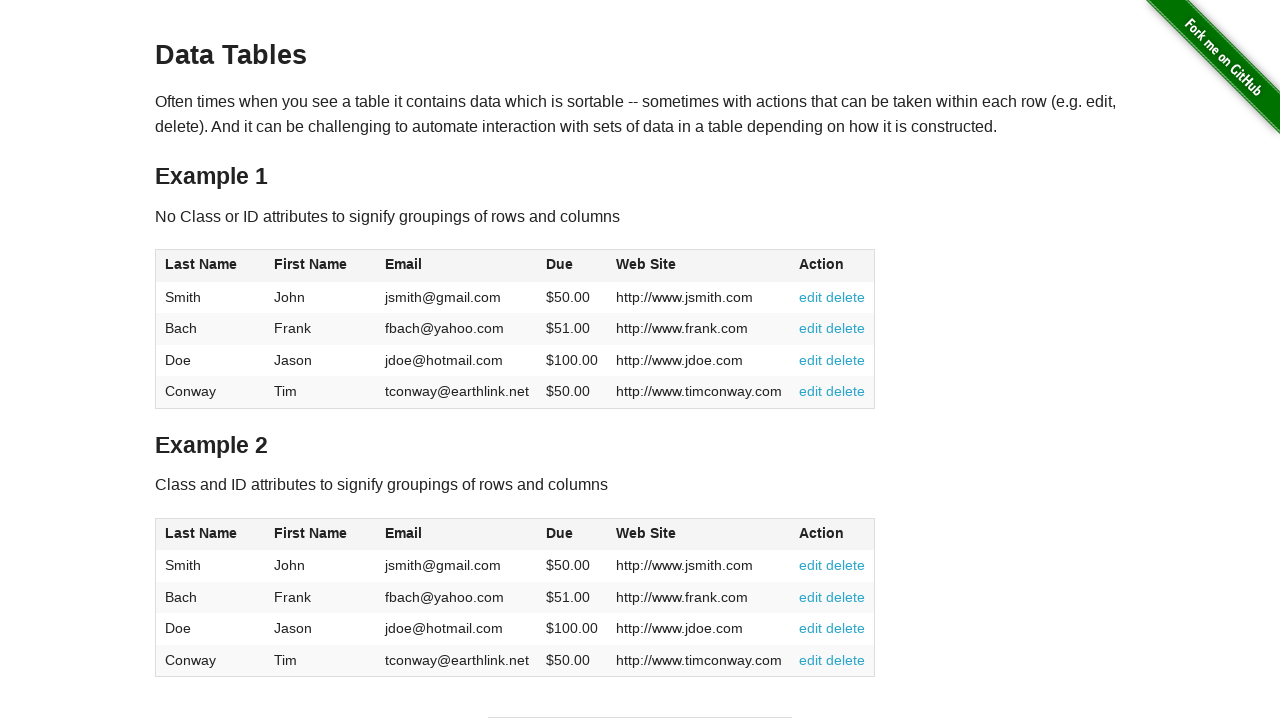

Clicked Due column header (first click) at (572, 266) on #table1 thead tr th:nth-of-type(4)
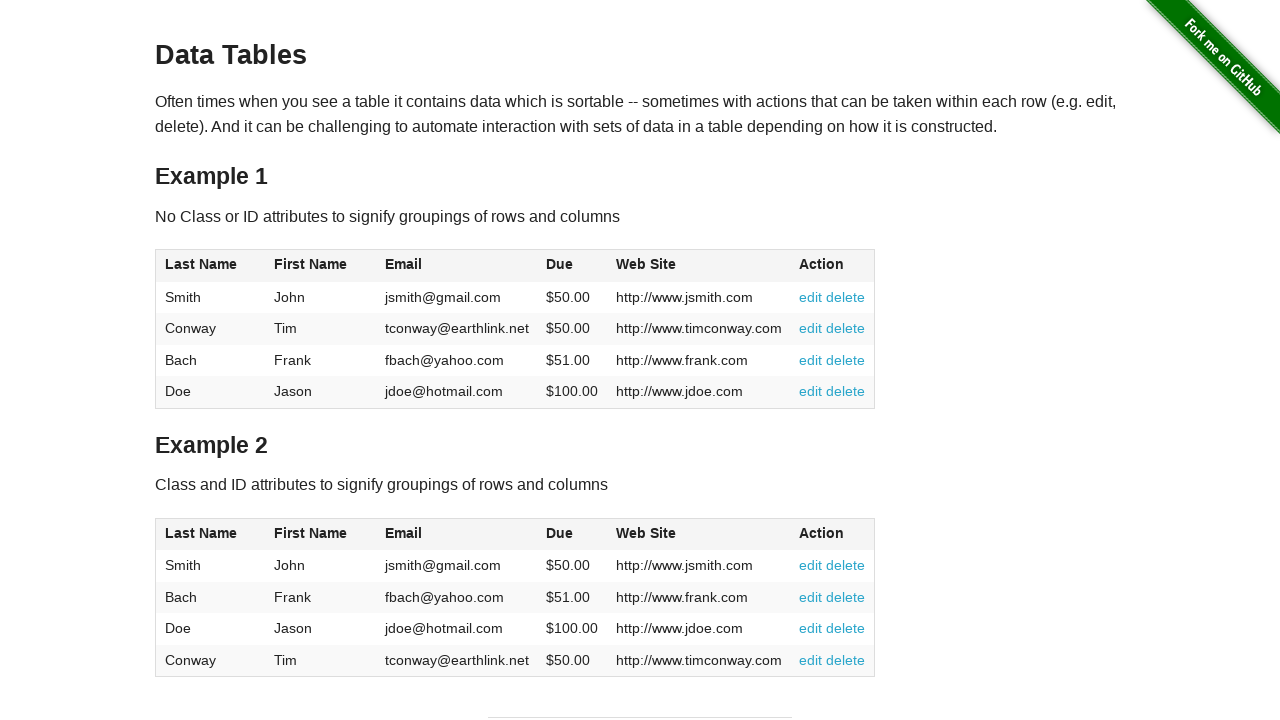

Clicked Due column header (second click) to sort in descending order at (572, 266) on #table1 thead tr th:nth-of-type(4)
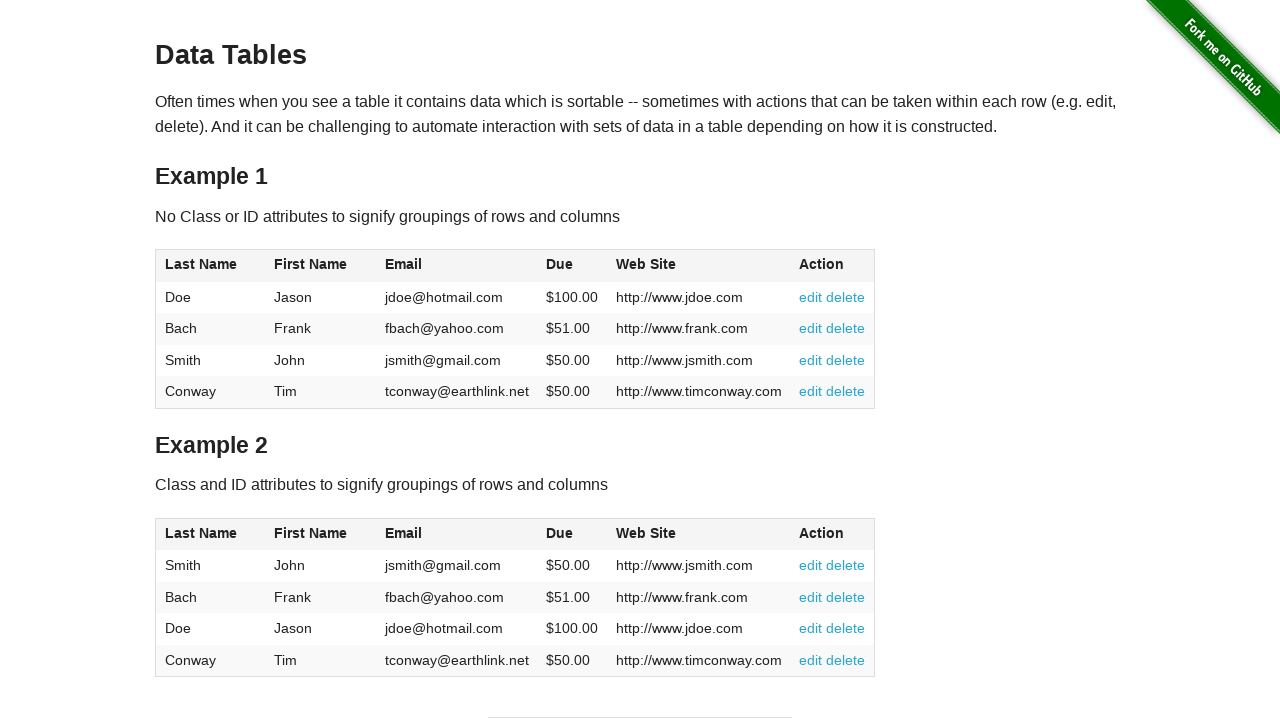

Table data loaded and Due column is visible
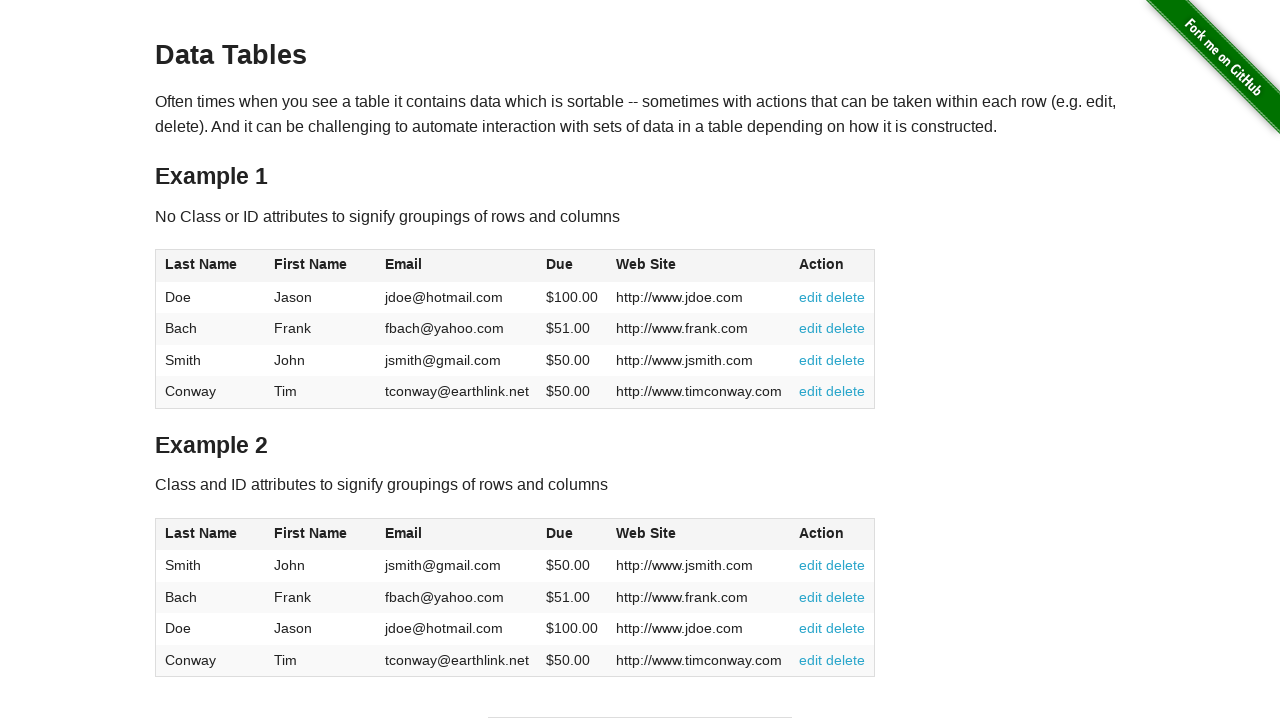

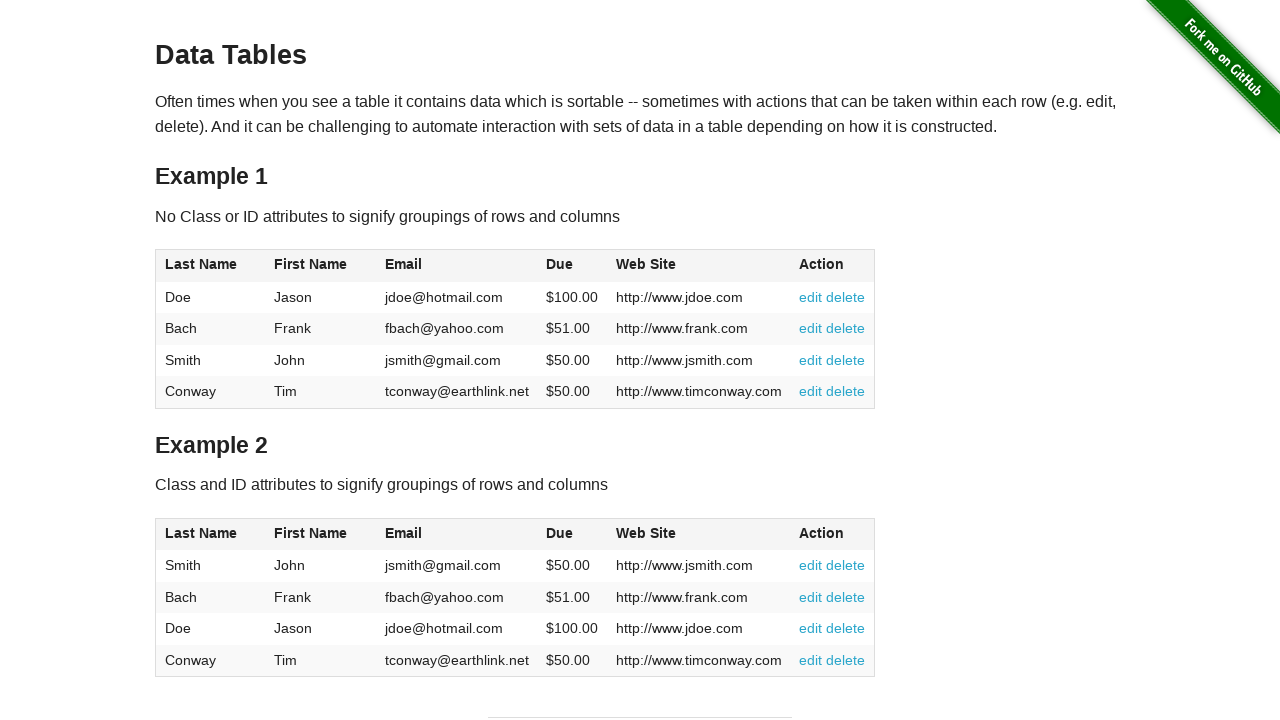